Tests a calculator web application by entering two random numbers into input fields and clicking the calculate button to verify the result is displayed

Starting URL: https://testpages.eviltester.com/styled/calculator

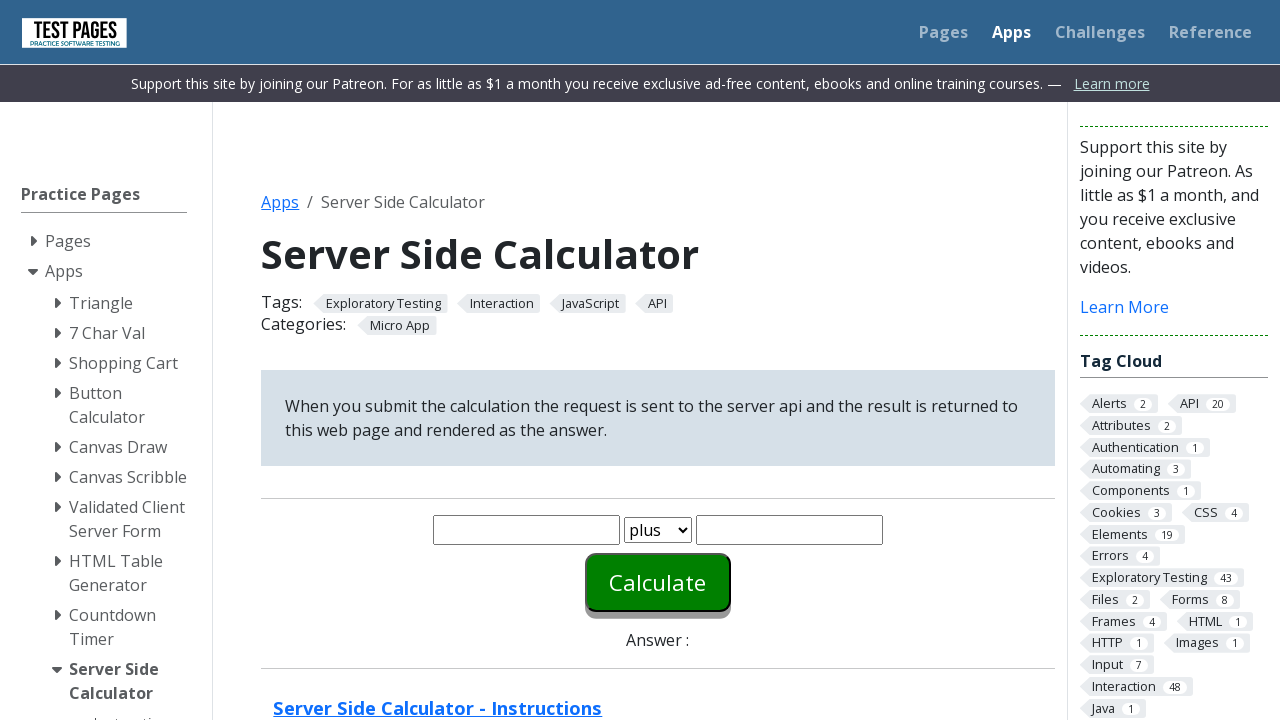

Filled first number input with 47 on #number1
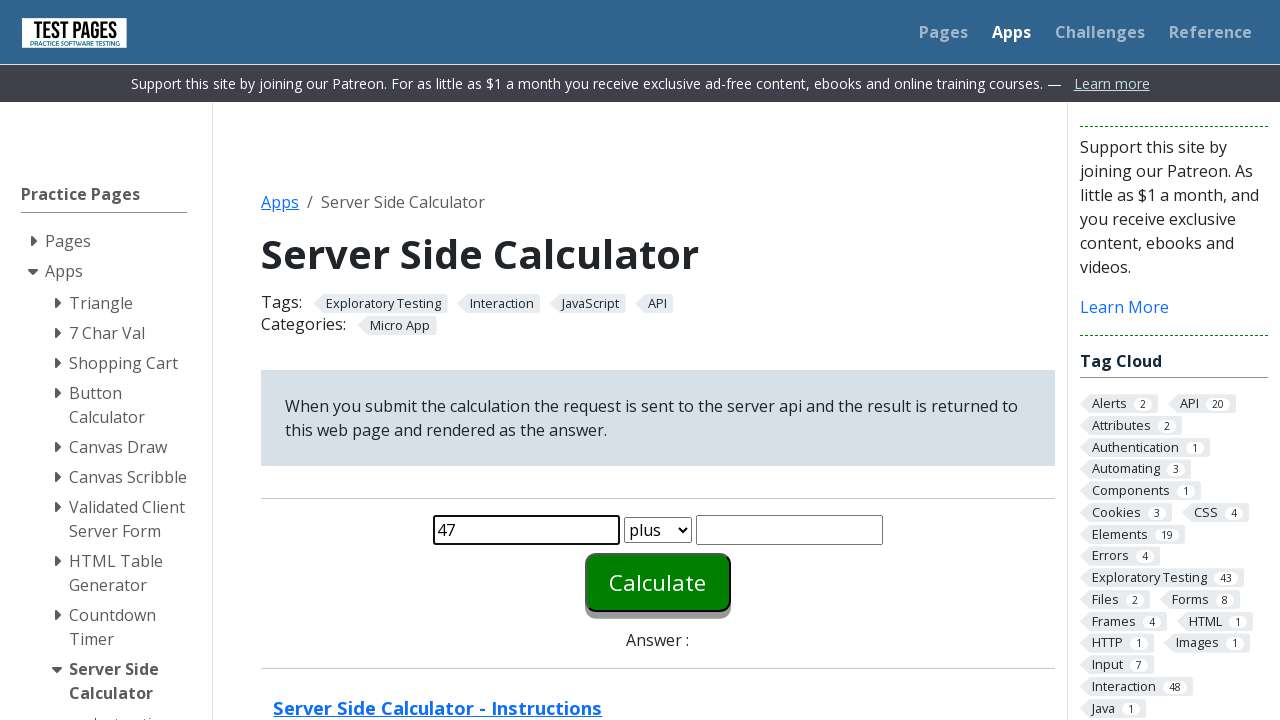

Filled second number input with 23 on #number2
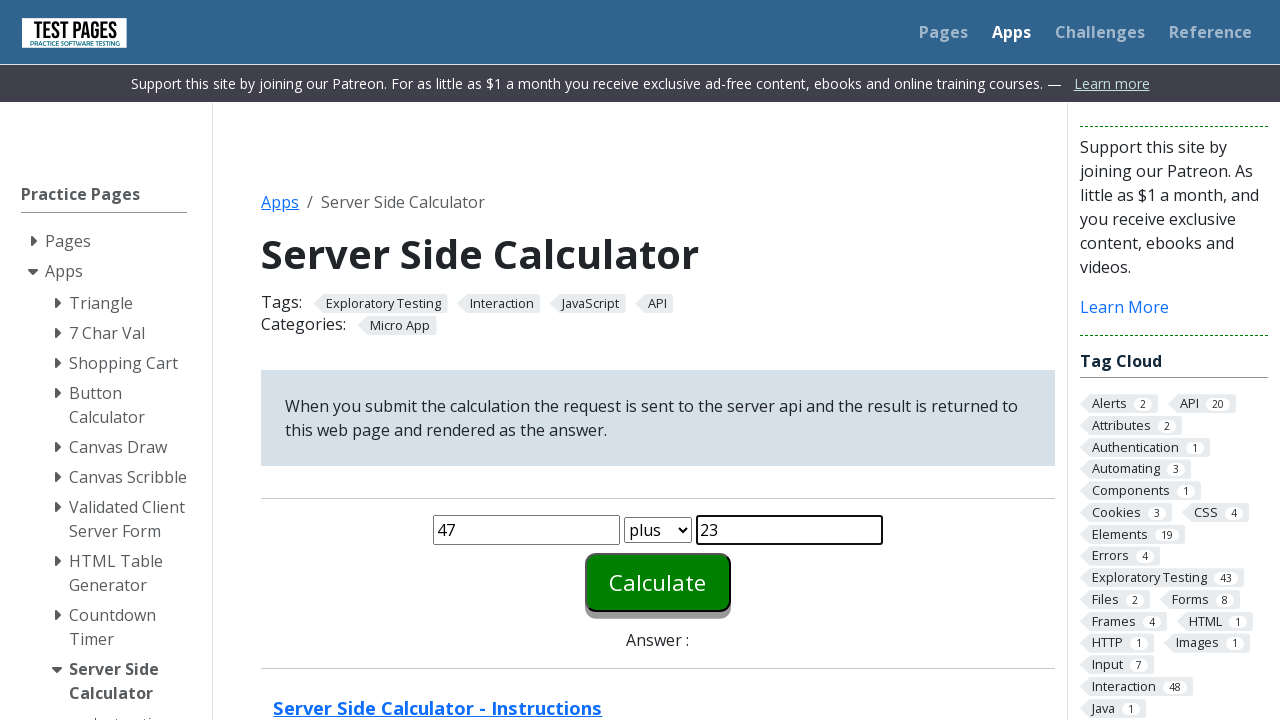

Clicked the calculate button at (658, 582) on #calculate
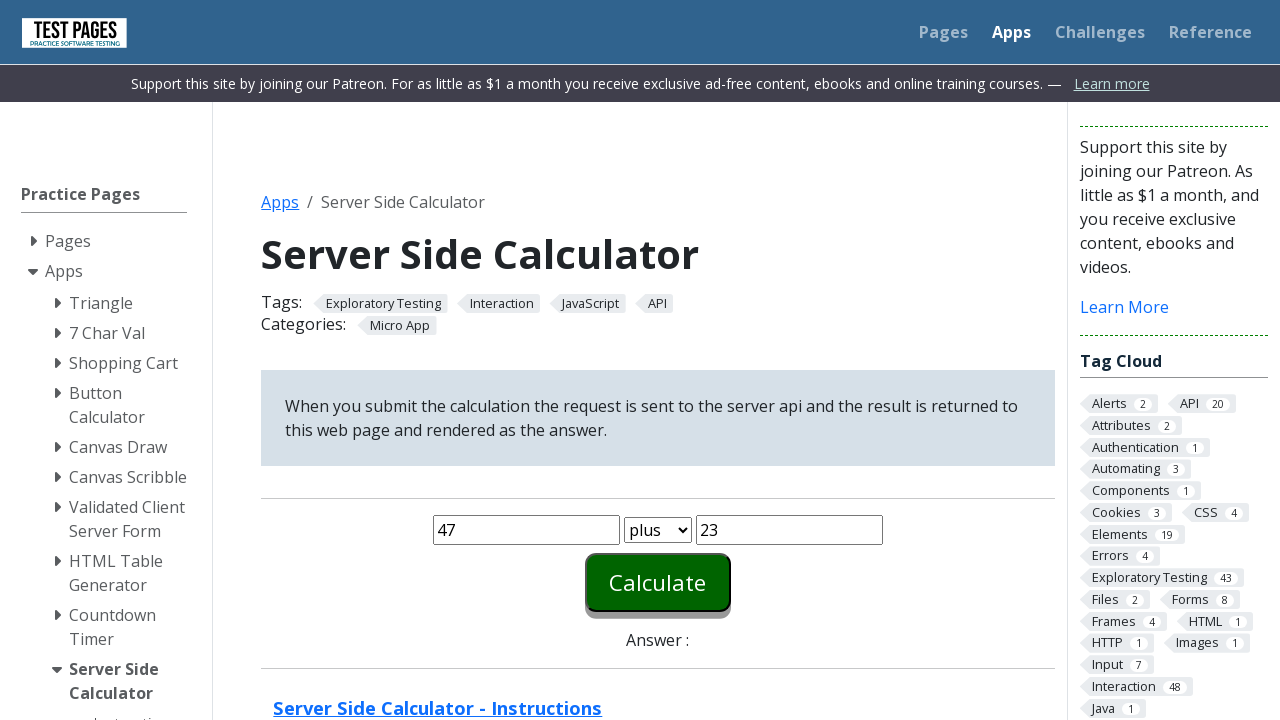

Calculator result displayed in answer field
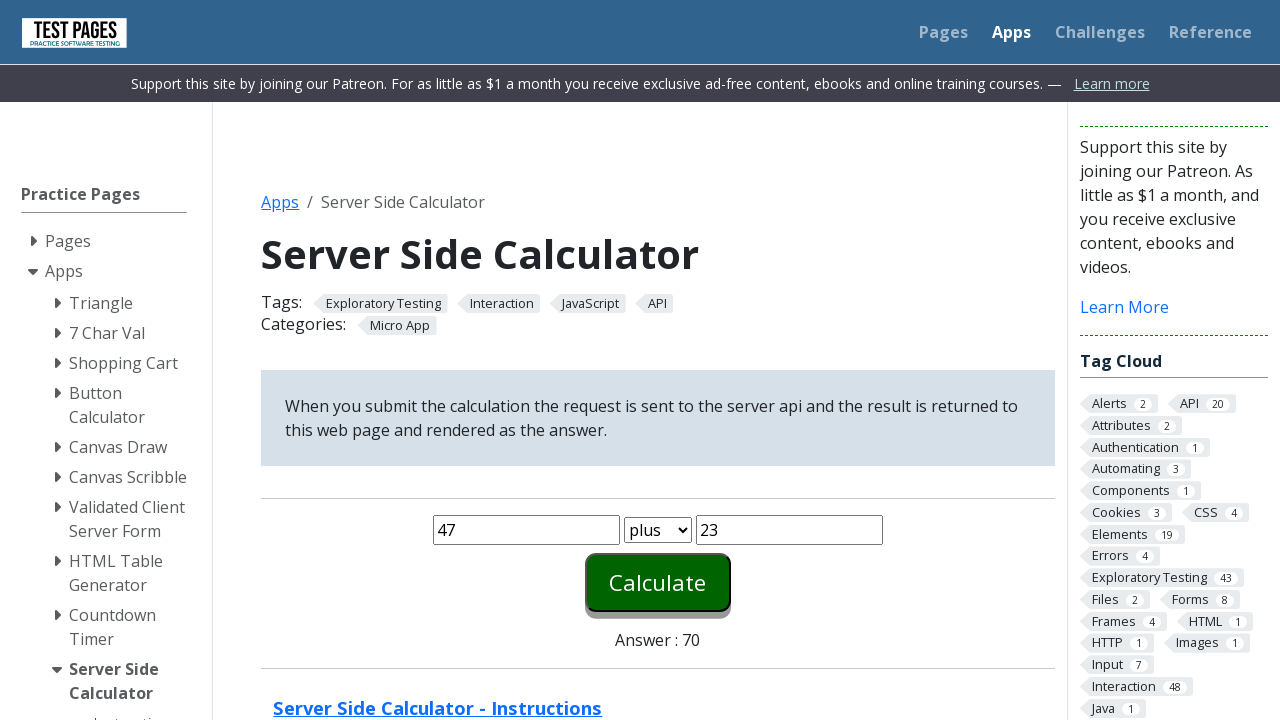

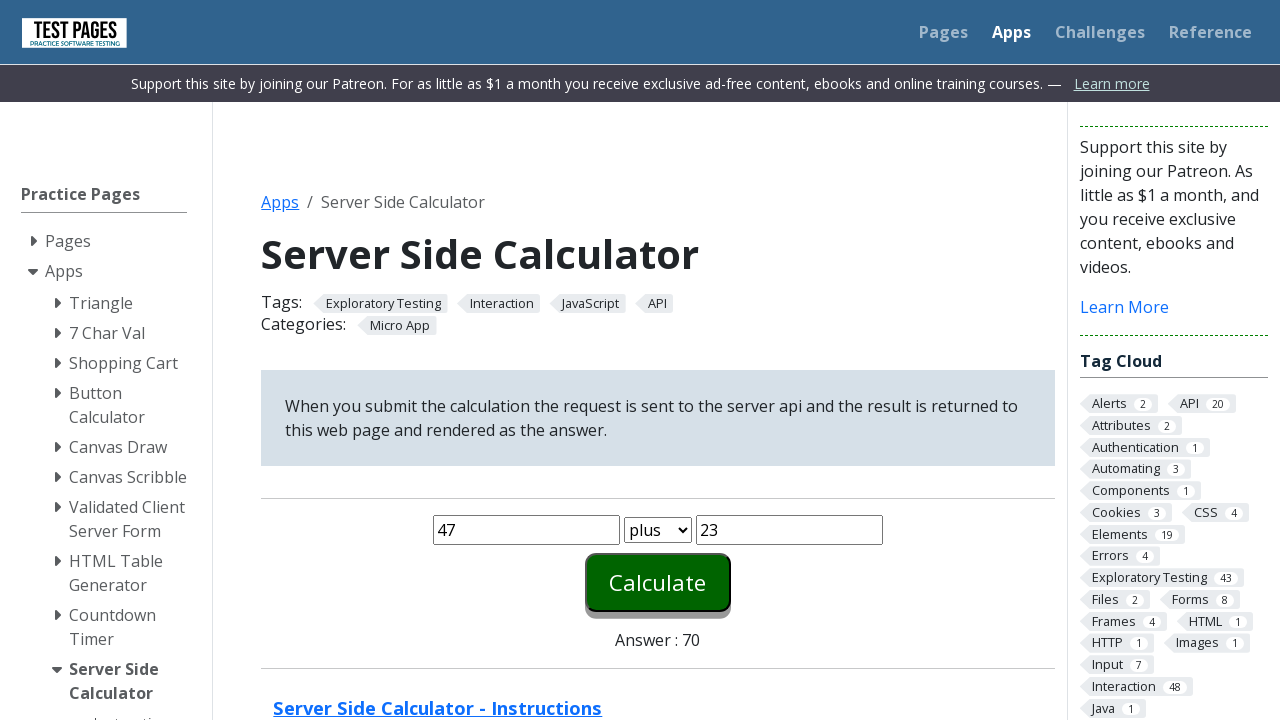